Tests the demo form authentication on the-internet.herokuapp.com by navigating to the form, entering test credentials, logging in, and then logging out

Starting URL: https://the-internet.herokuapp.com/

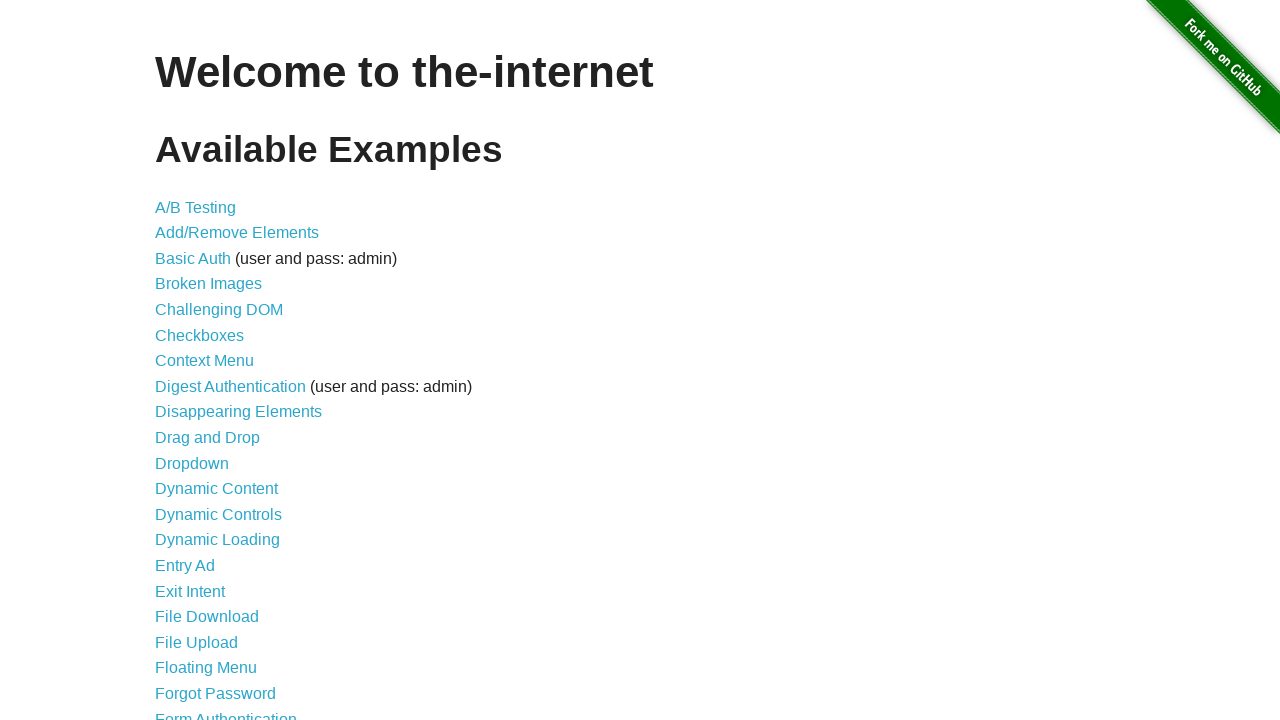

Clicked on Form Authentication link at (226, 712) on a:has-text('Form')
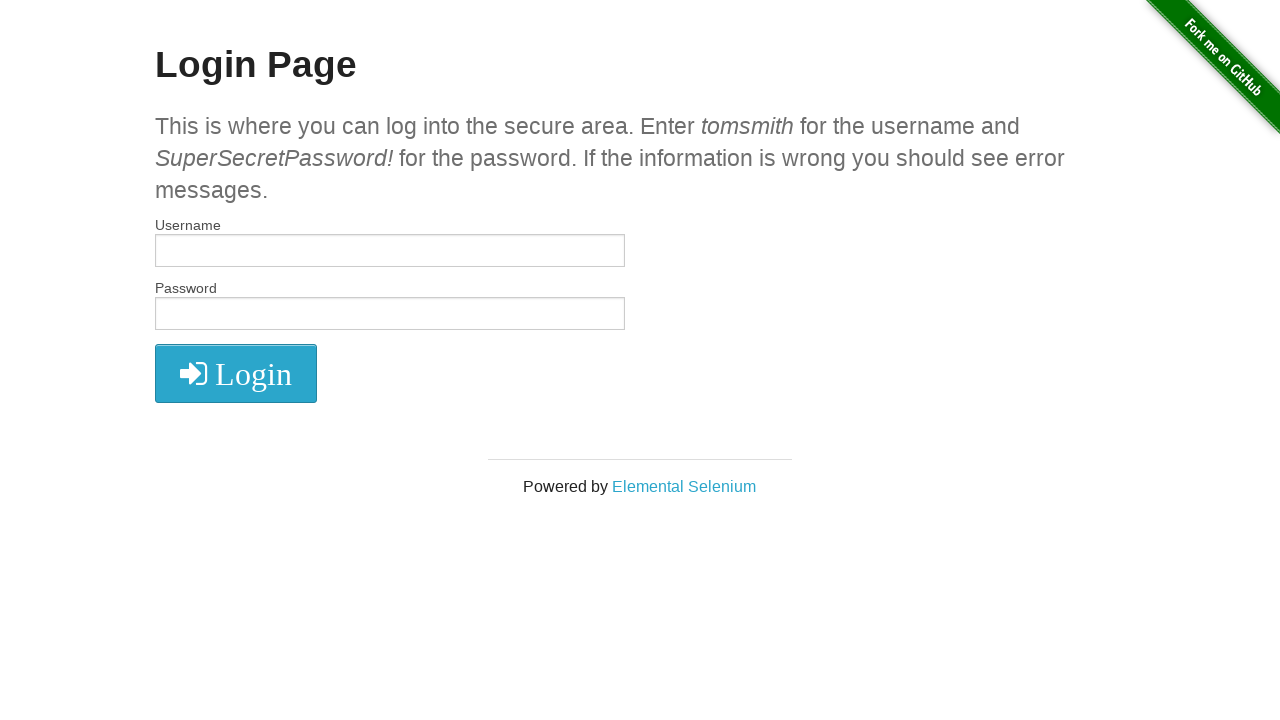

Form authentication page loaded with username field visible
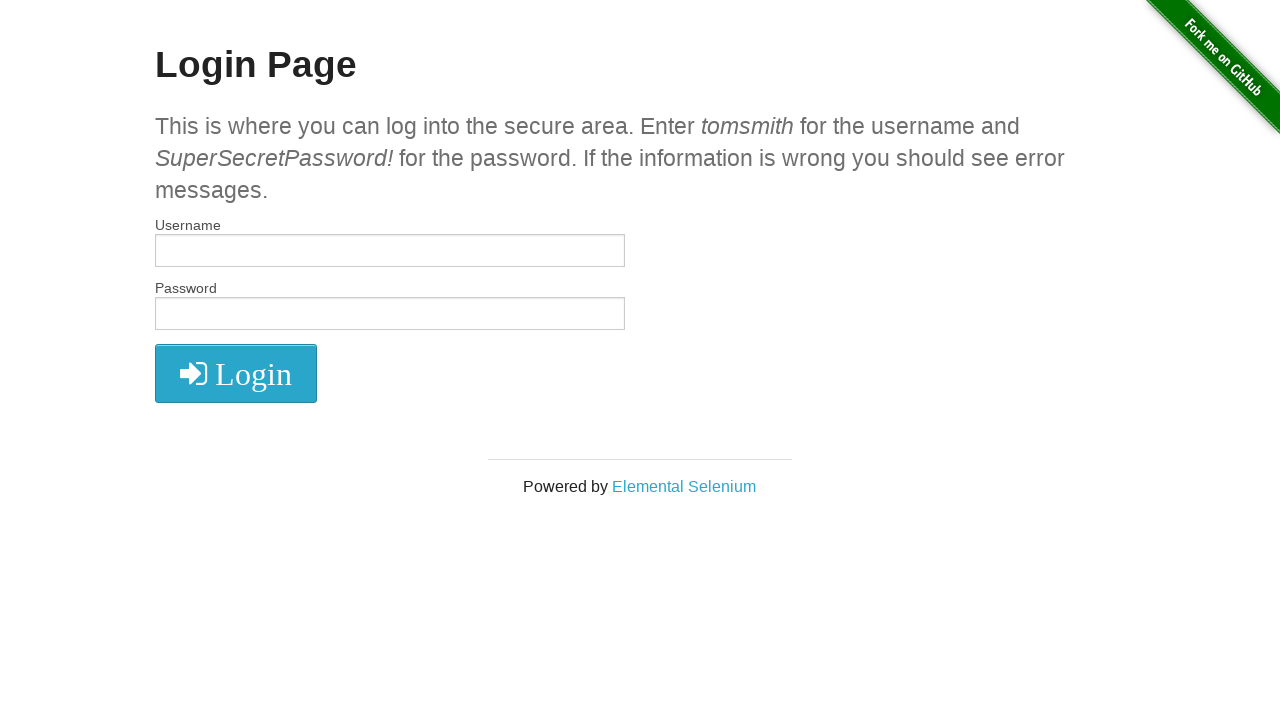

Entered username 'tomsmith' in username field on #username
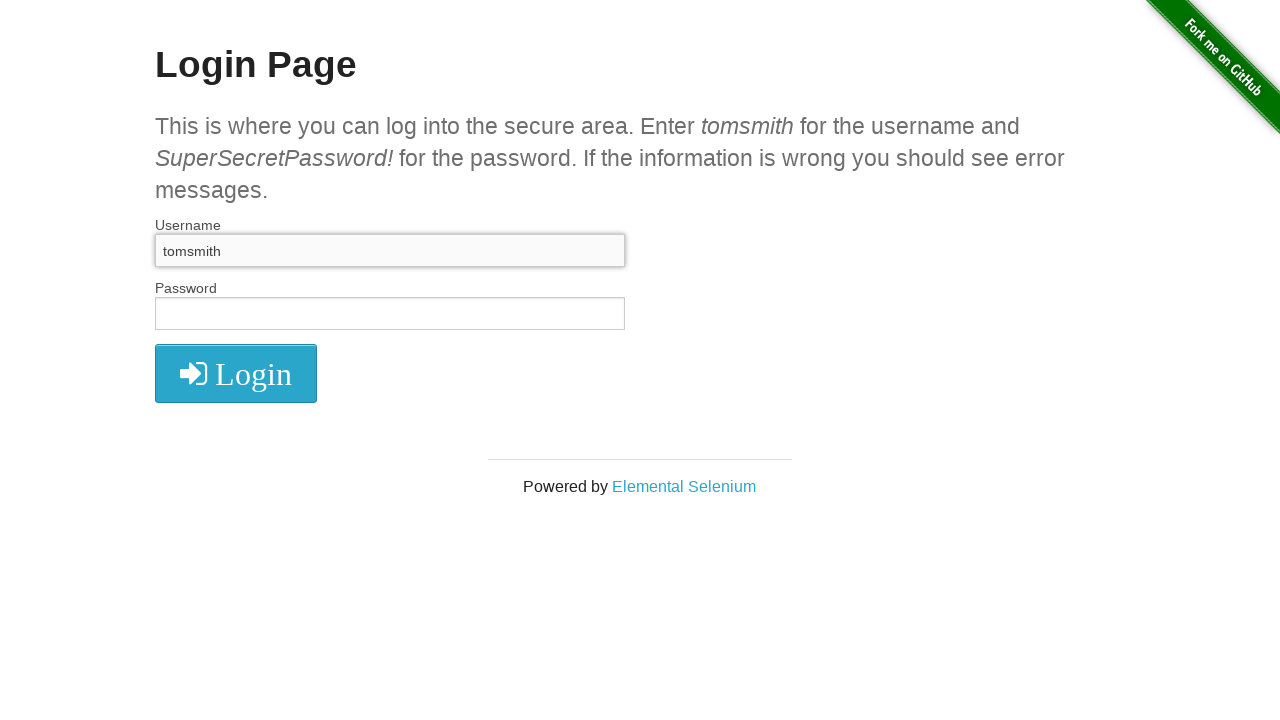

Entered password 'SuperSecretPassword!' in password field on input[name='password']
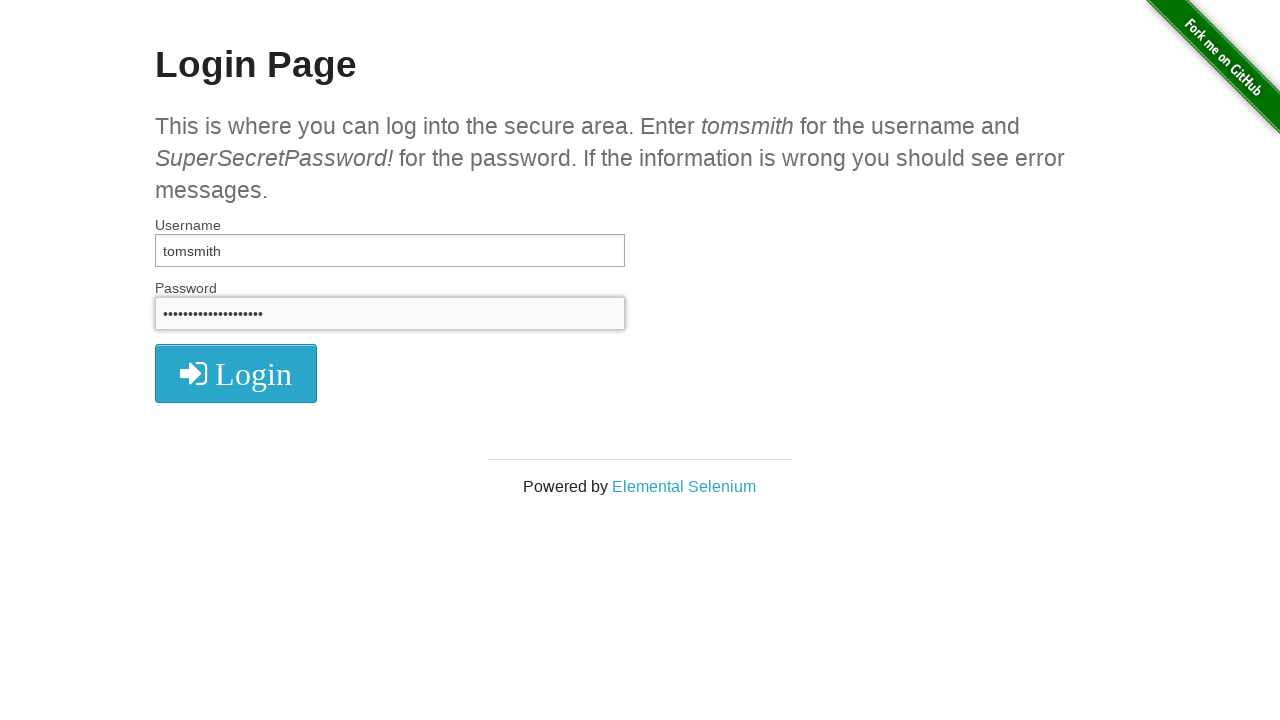

Clicked login button to submit credentials at (236, 373) on .radius
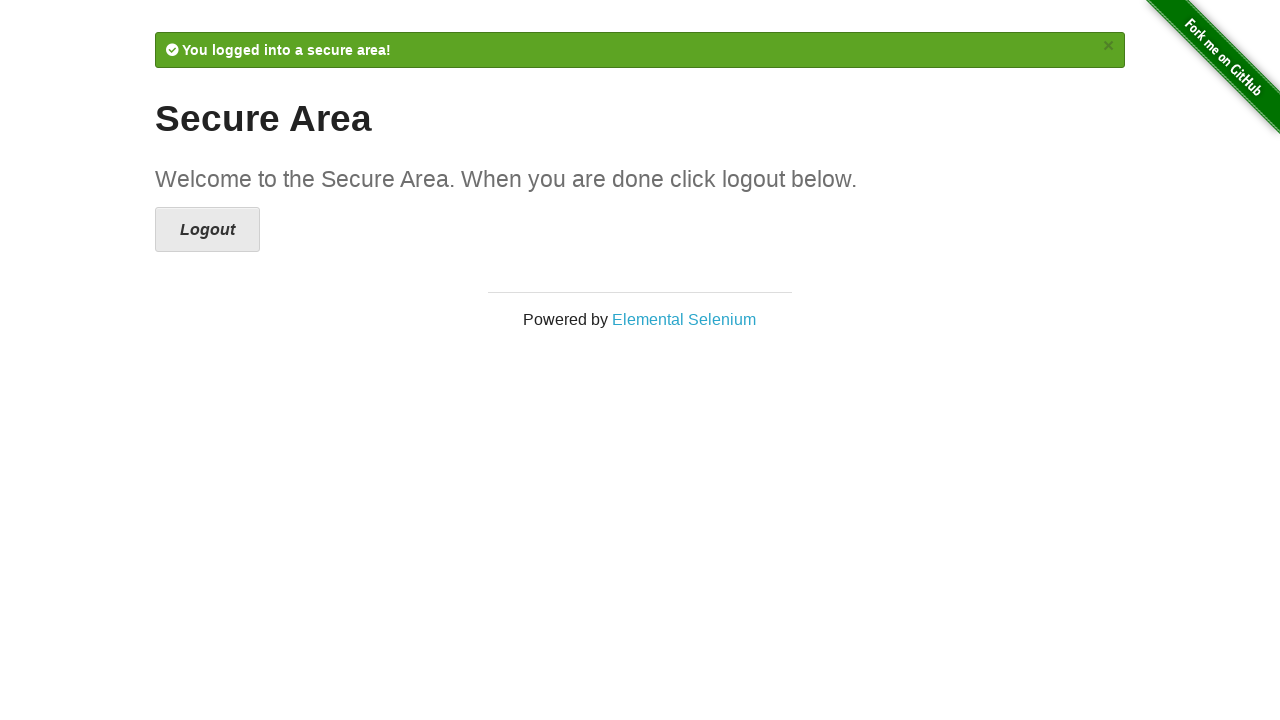

Login successful and logout button appeared
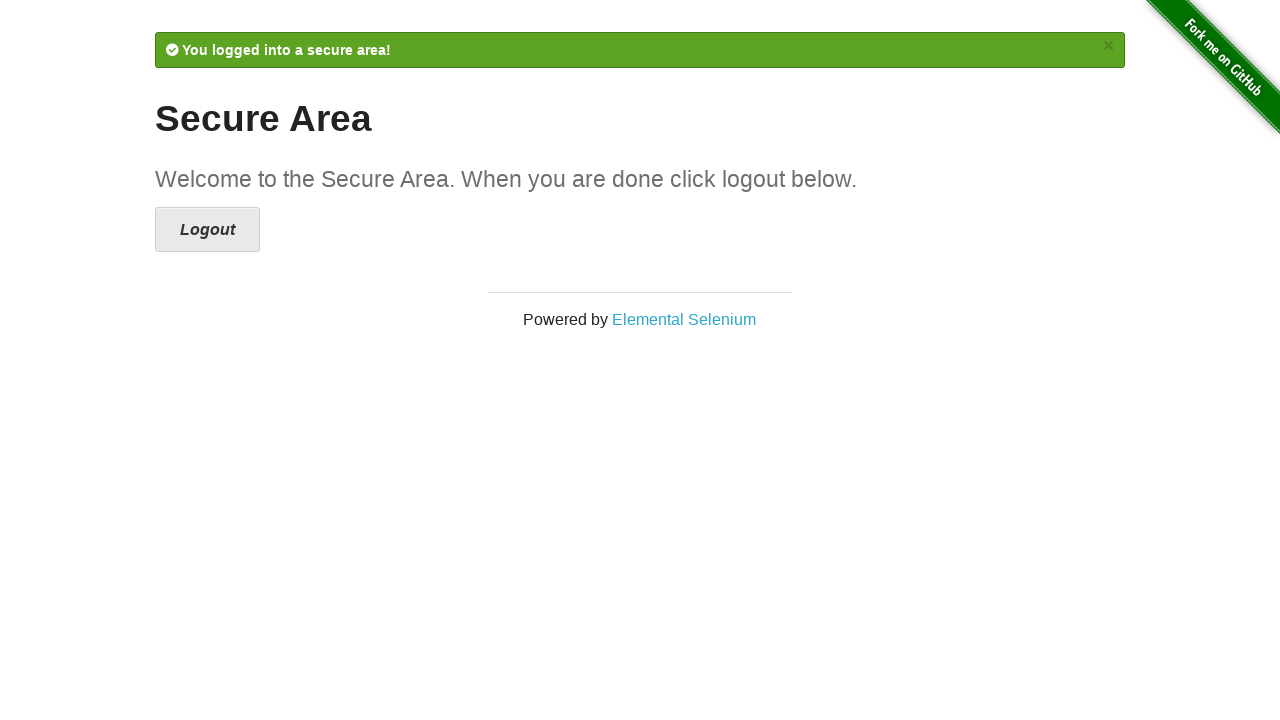

Clicked logout button to end session at (208, 230) on xpath=//a[@class='button secondary radius']
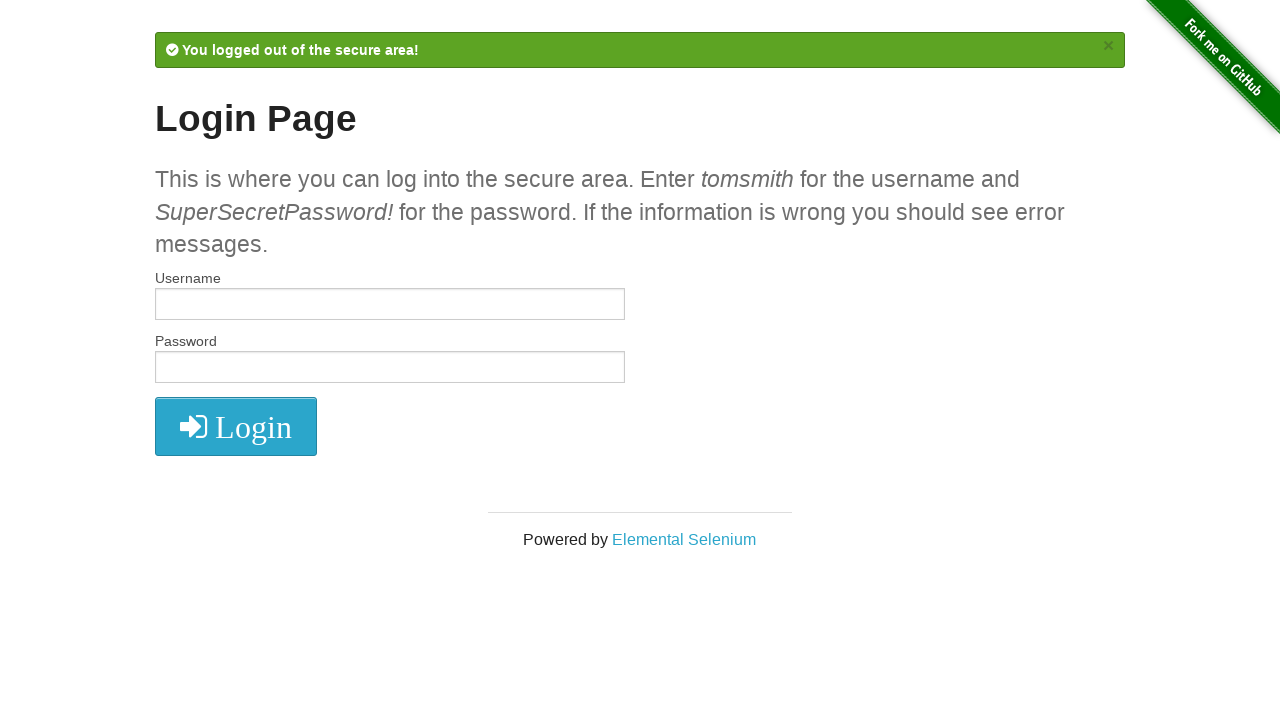

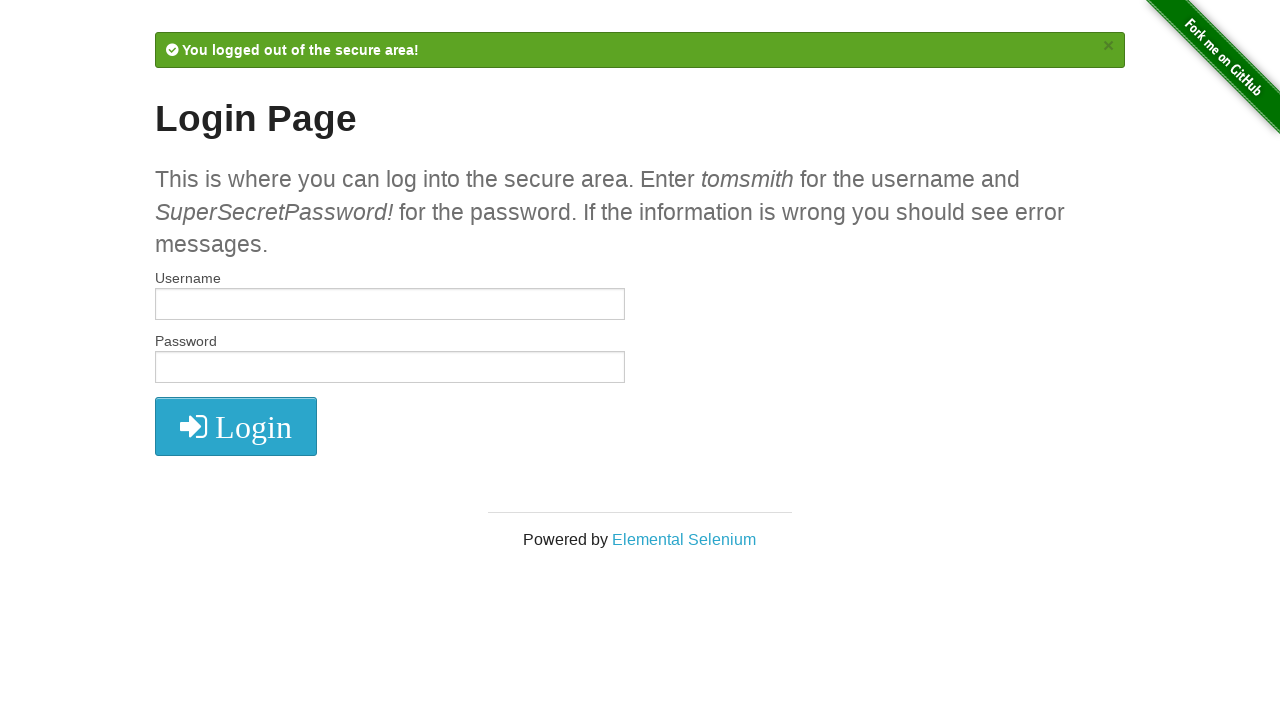